Tests basic browser navigation by navigating to a demo e-commerce site, then using browser back and refresh functions

Starting URL: https://demo.nopcommerce.com

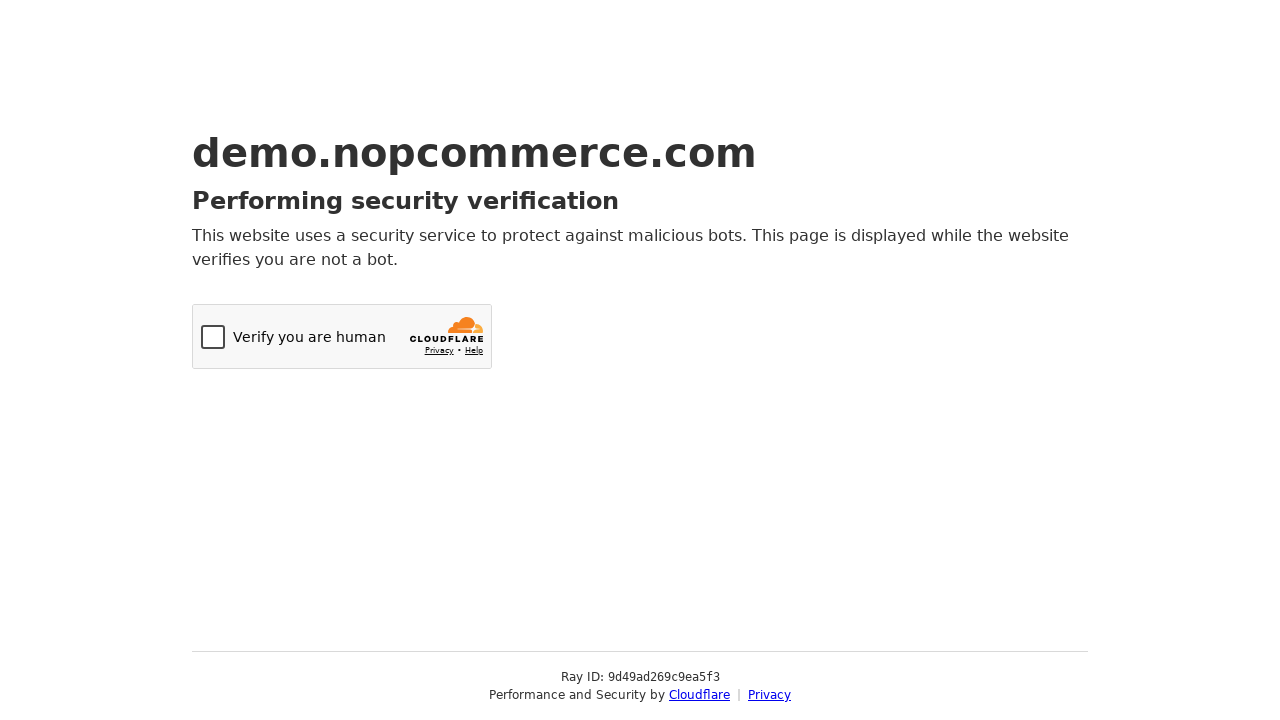

Navigated back using browser back button
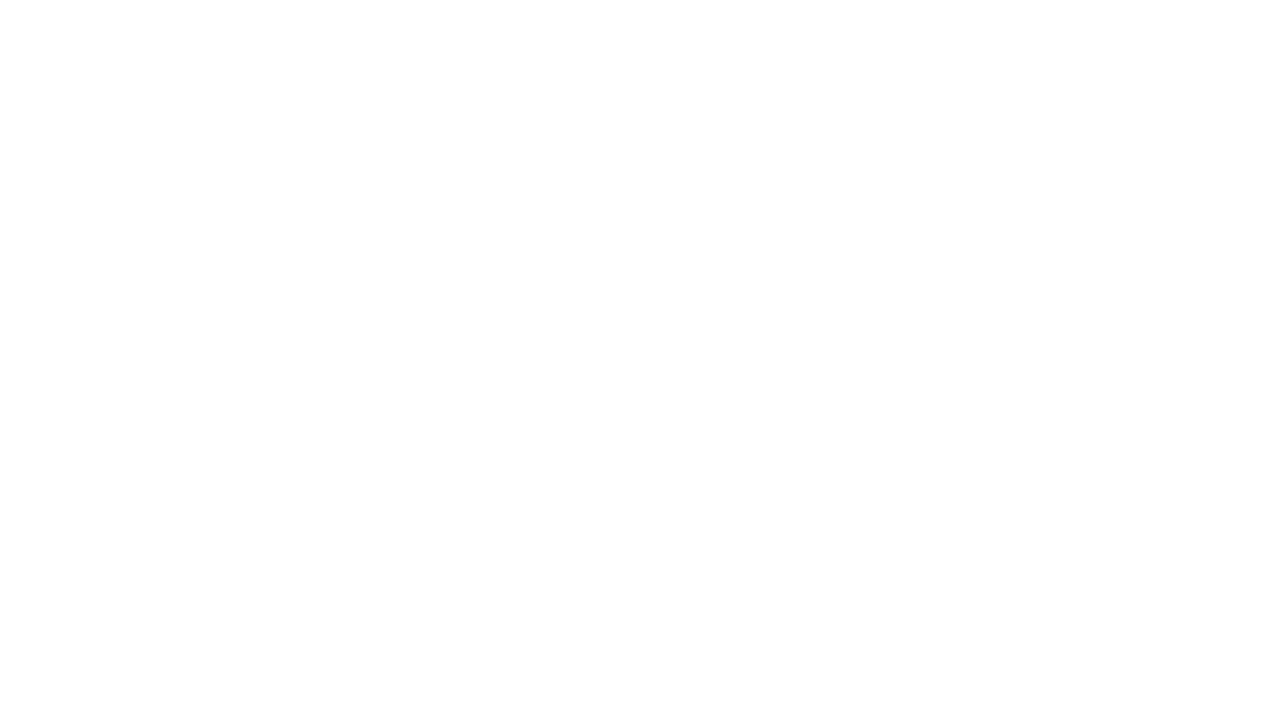

Refreshed the current page
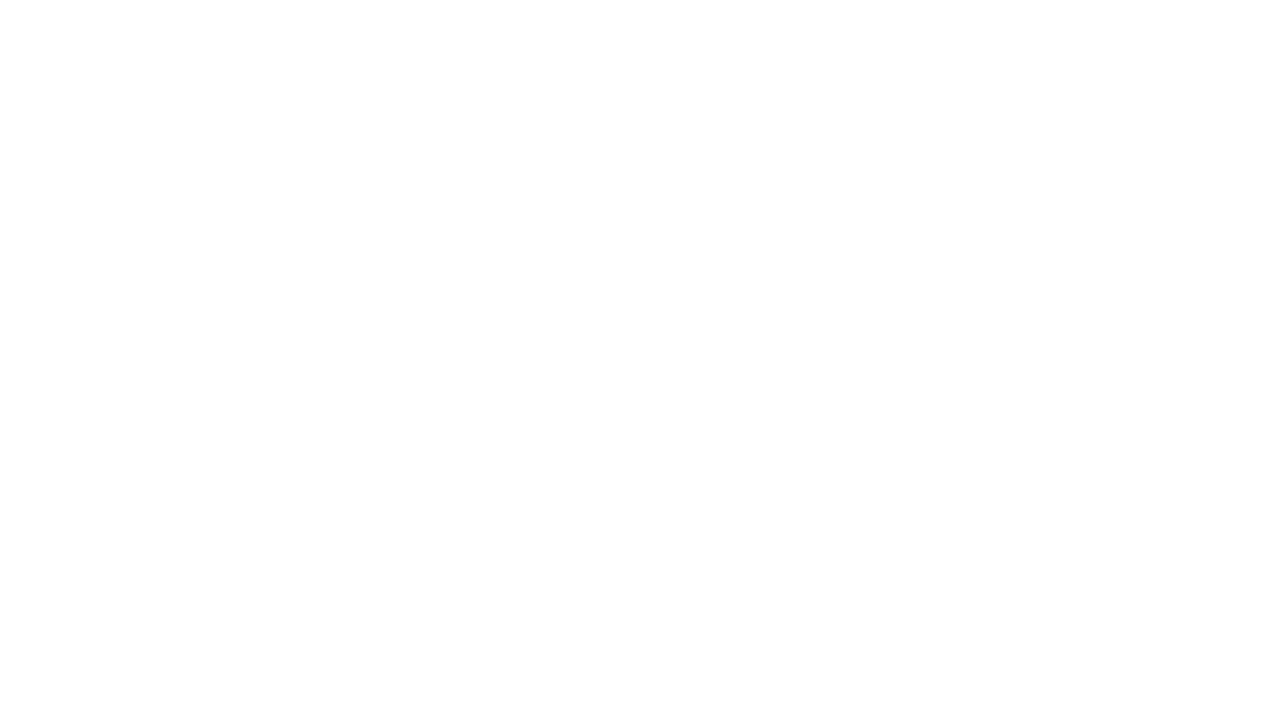

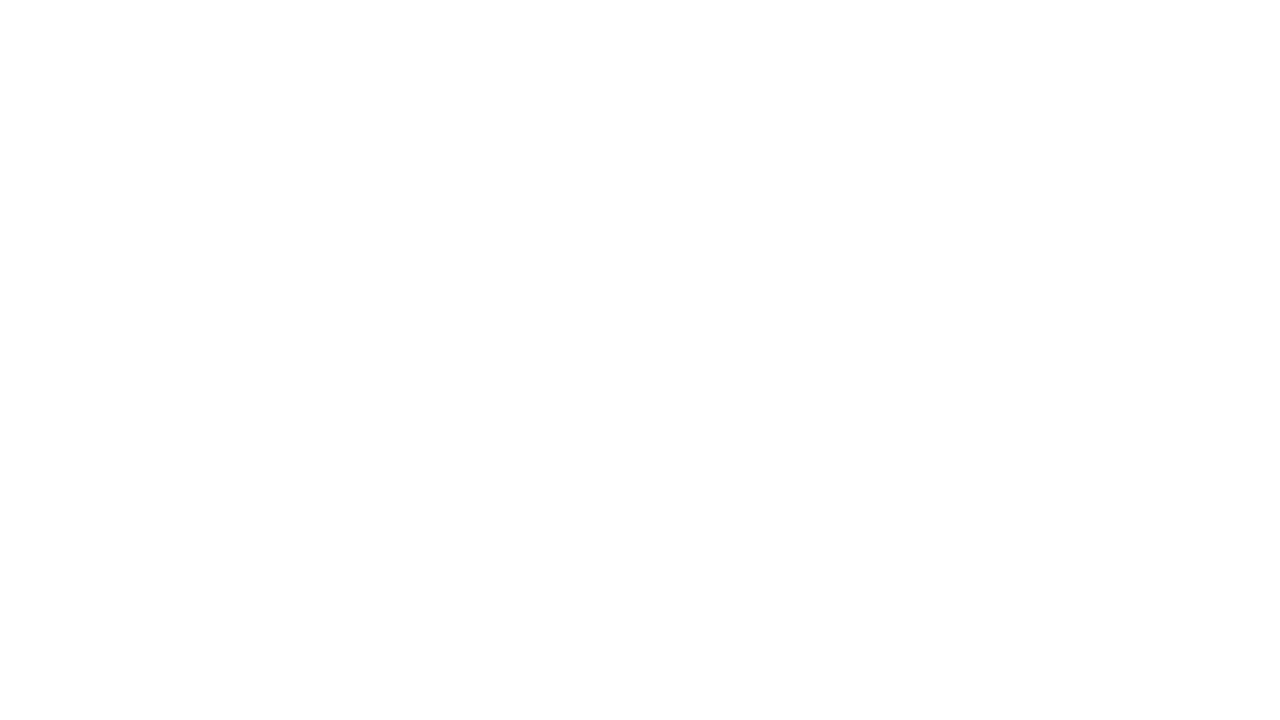